Tests opening a message window and switching between parent and child windows

Starting URL: https://demoqa.com/browser-windows

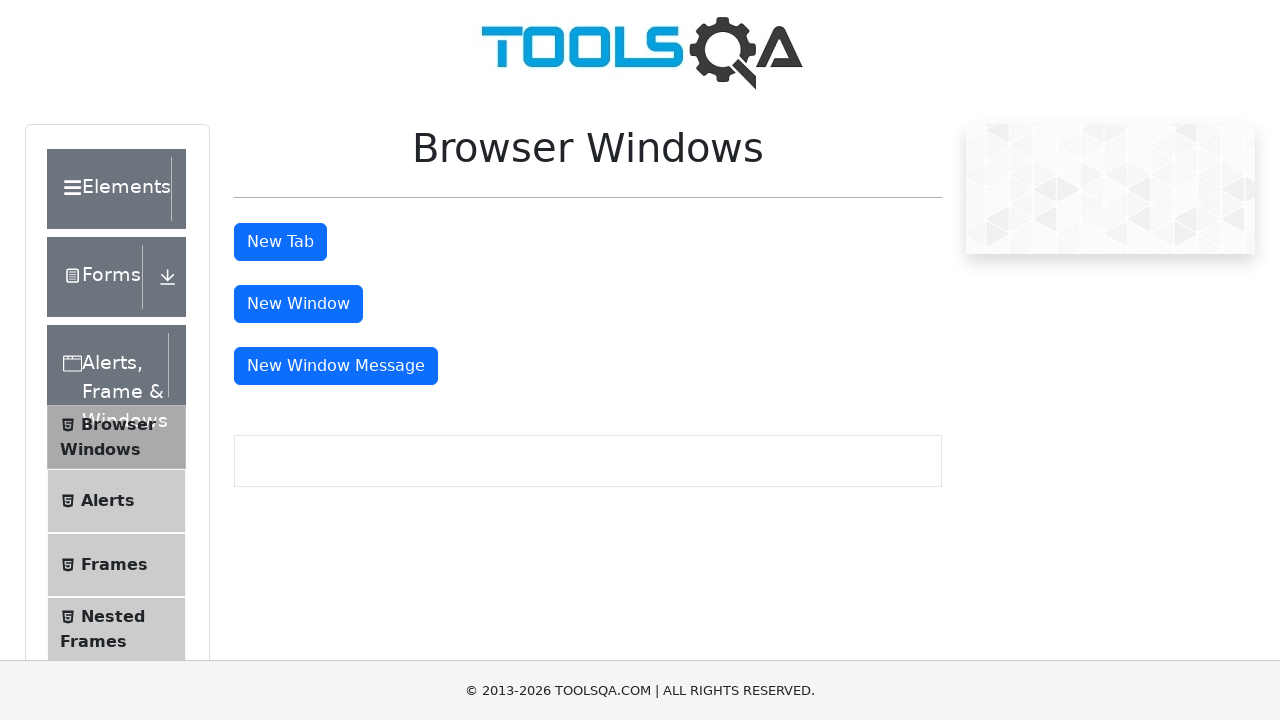

Clicked message window button to open new window at (336, 366) on xpath=//button[@id='messageWindowButton']
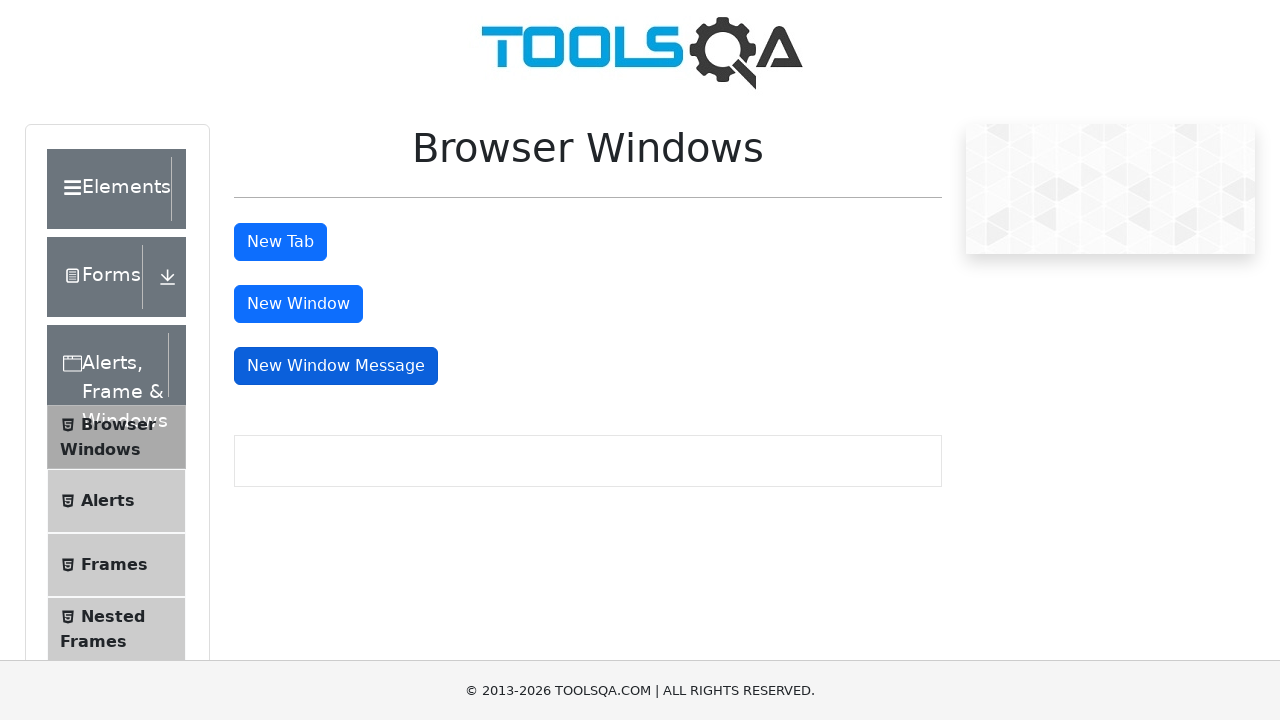

Retrieved all window contexts
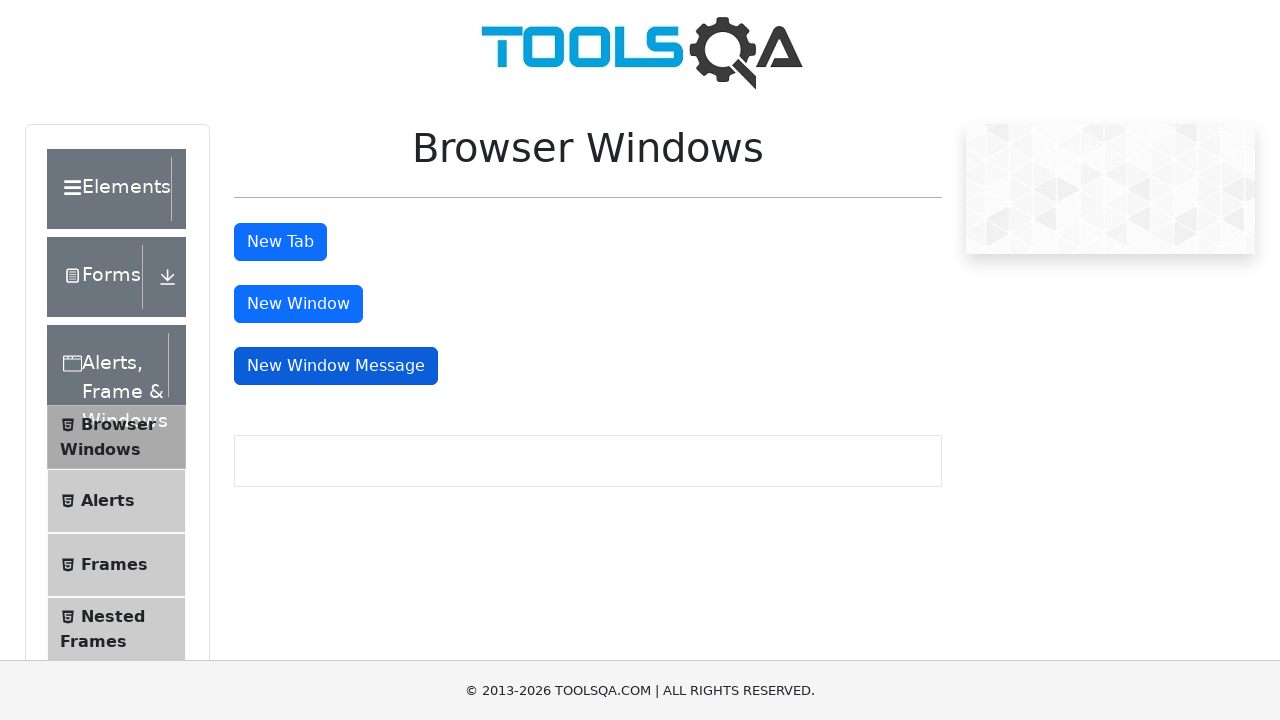

Switched to new child window
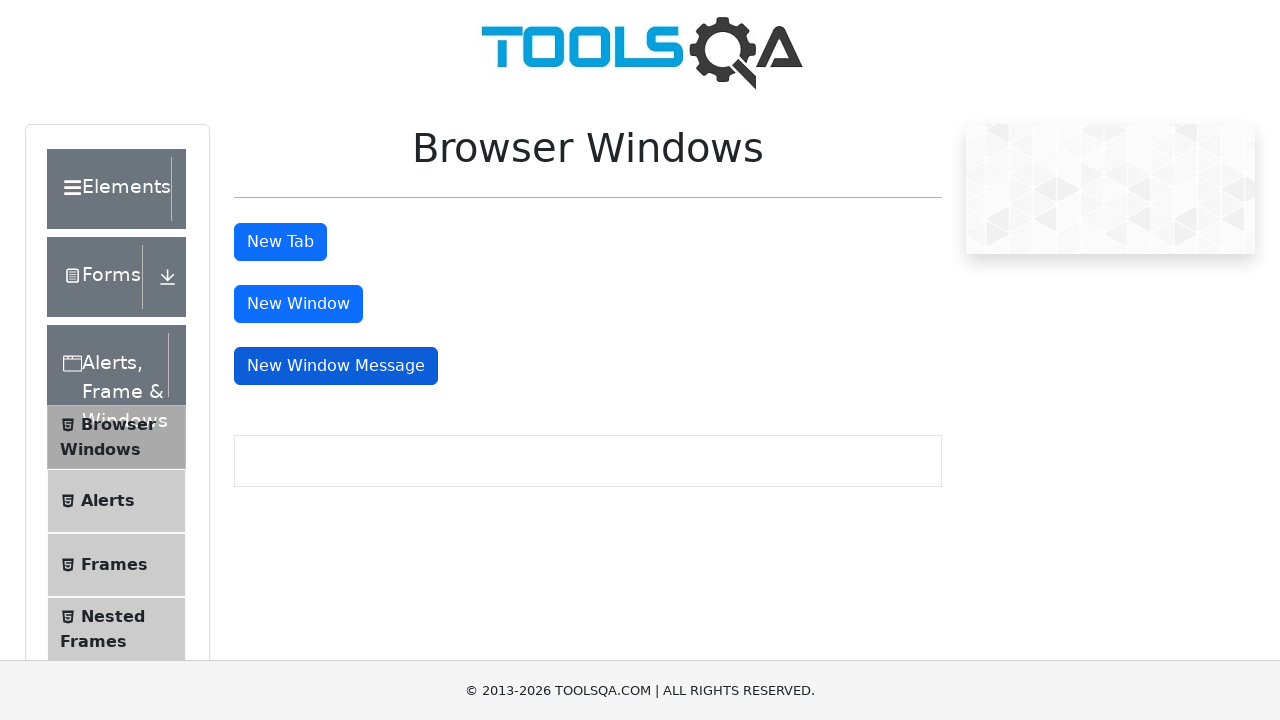

Waited for new window to load completely
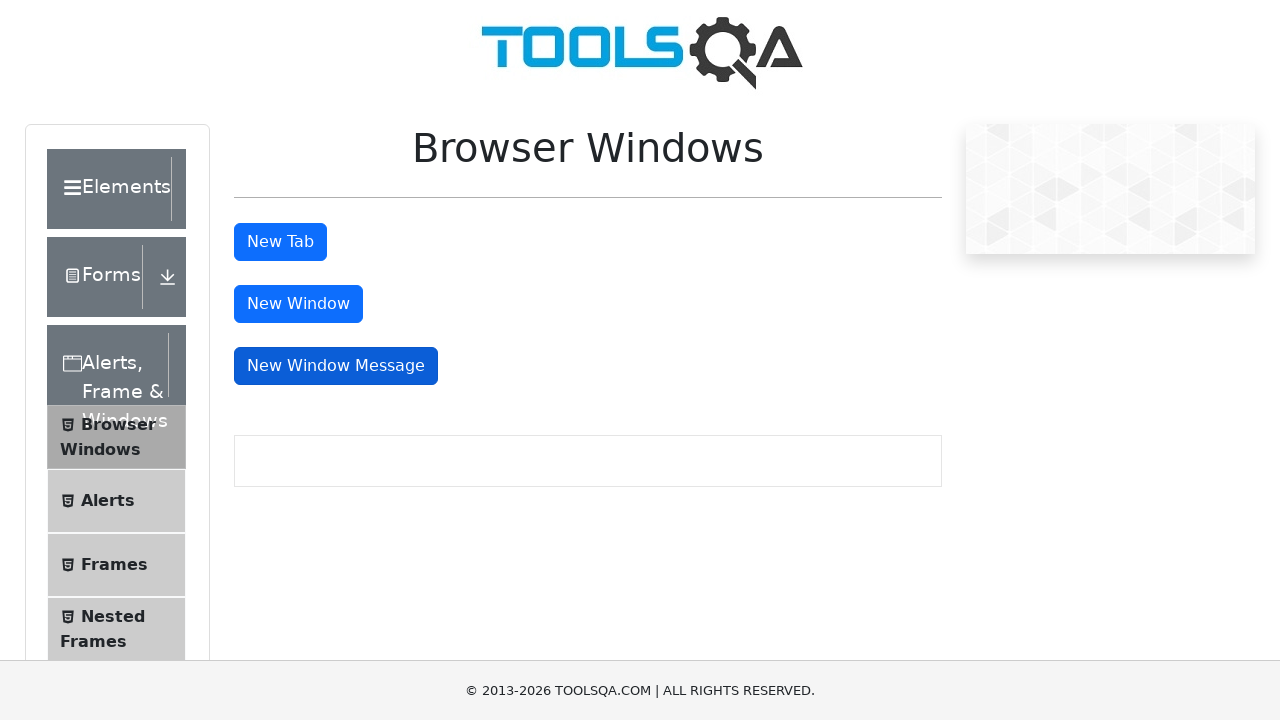

Switched back to parent window
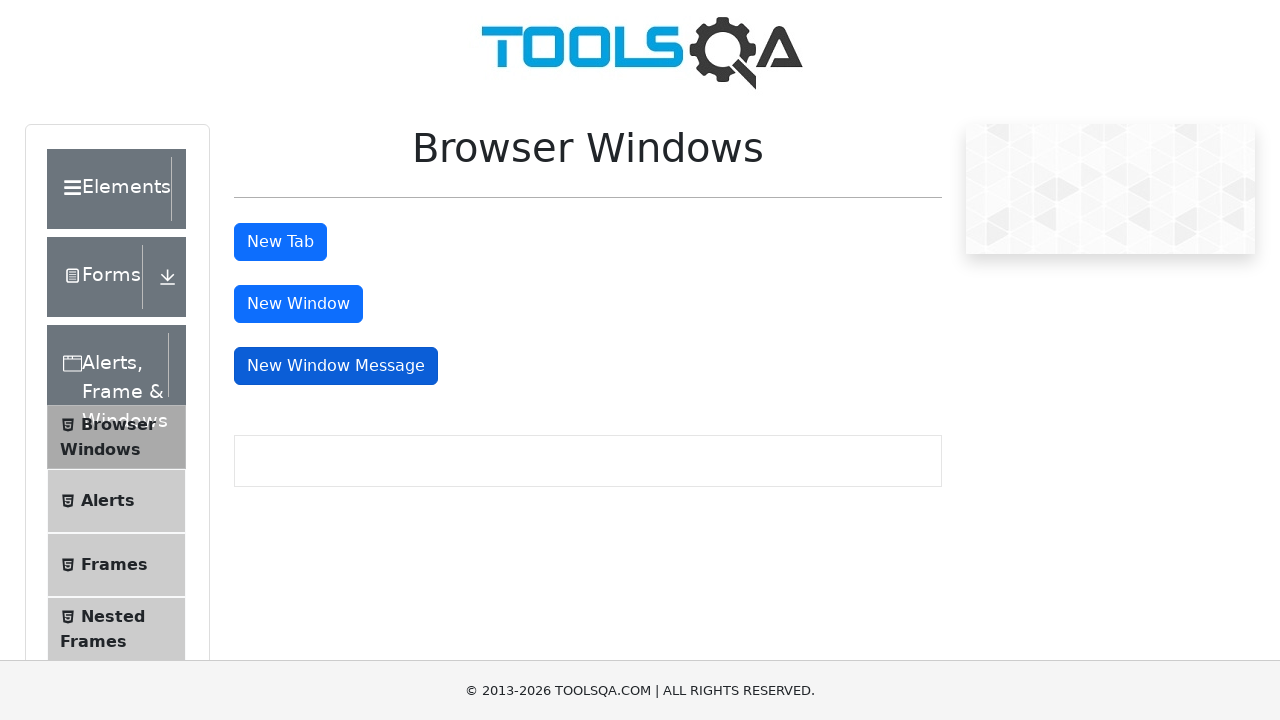

Retrieved parent window URL: https://demoqa.com/browser-windows
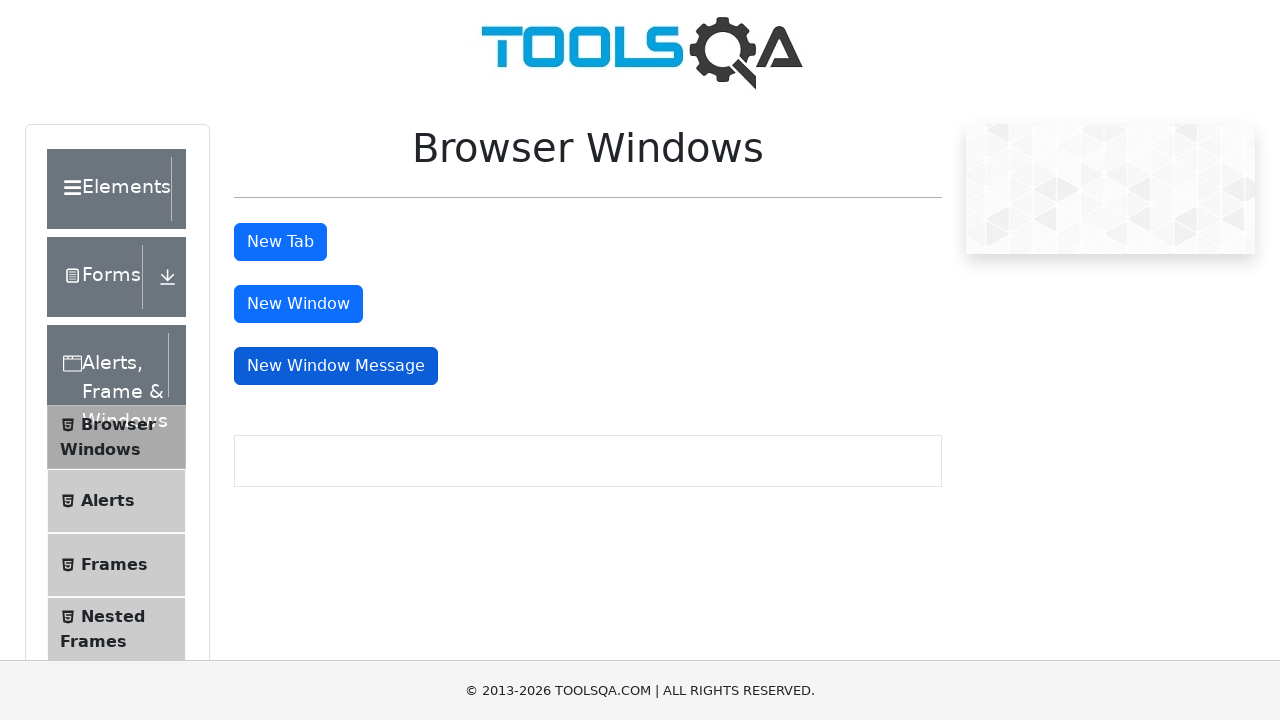

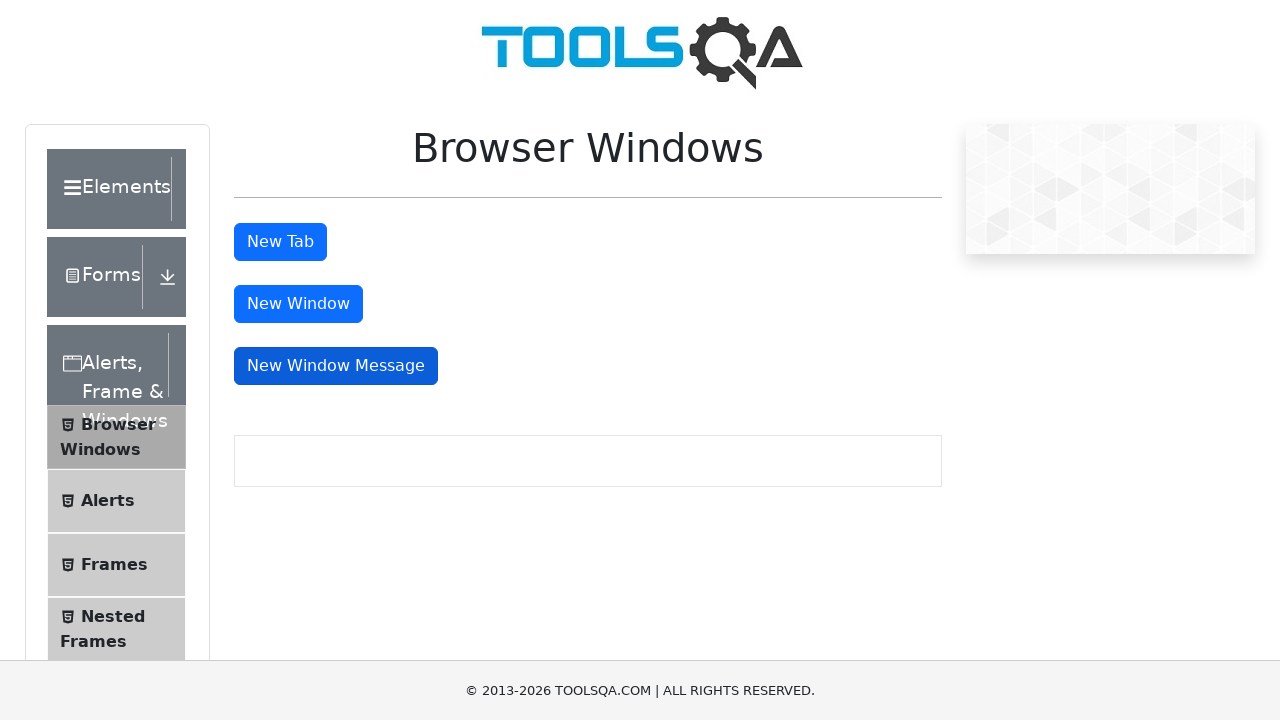